Tests a practice form by filling in name, email, phone fields, selecting gender radio button, choosing a country from dropdown, double-clicking a start button, and performing a drag-and-drop action.

Starting URL: https://testautomationpractice.blogspot.com/

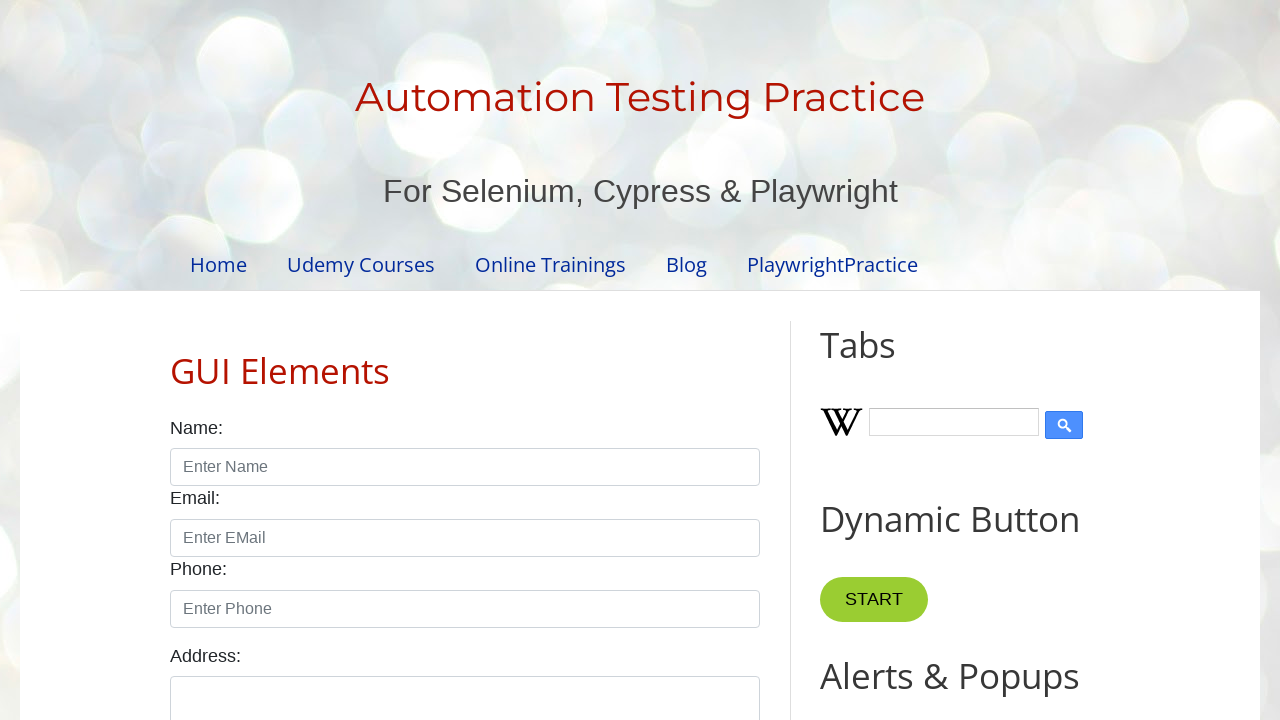

Filled name field with 'Jack' on internal:attr=[placeholder="Enter Name"i]
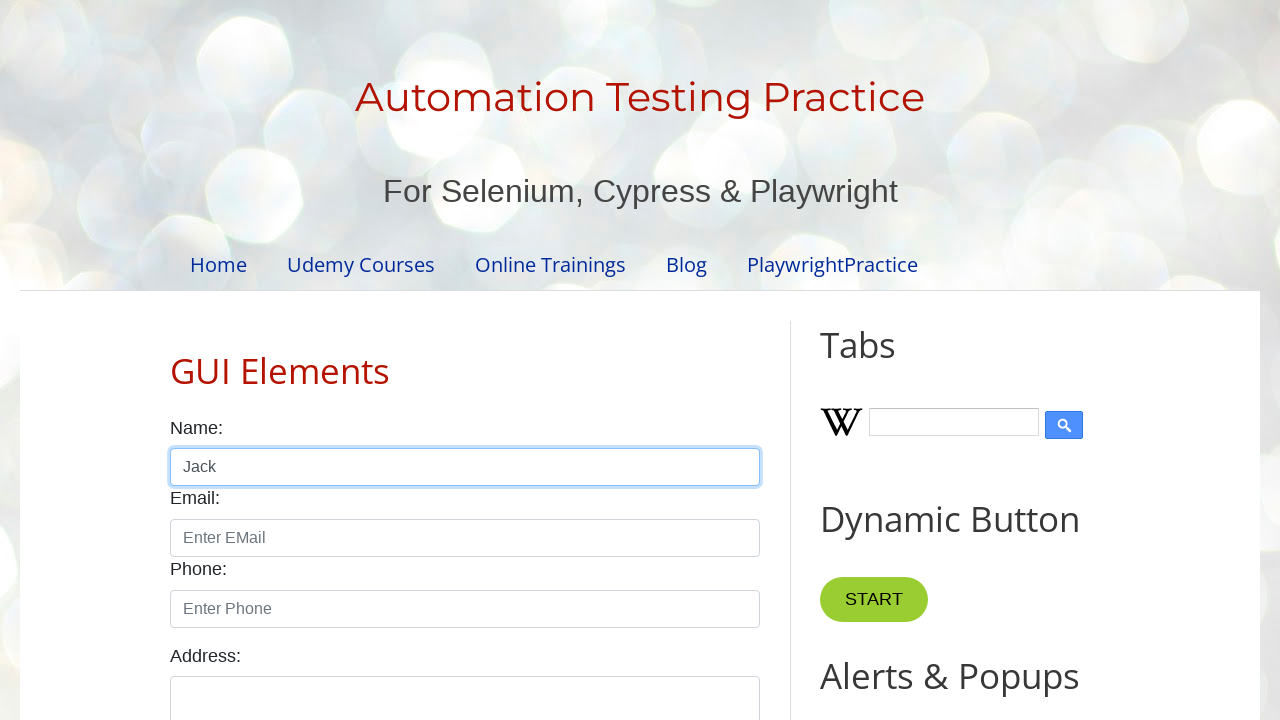

Filled email field with 'jack154@gmail.com' on #email
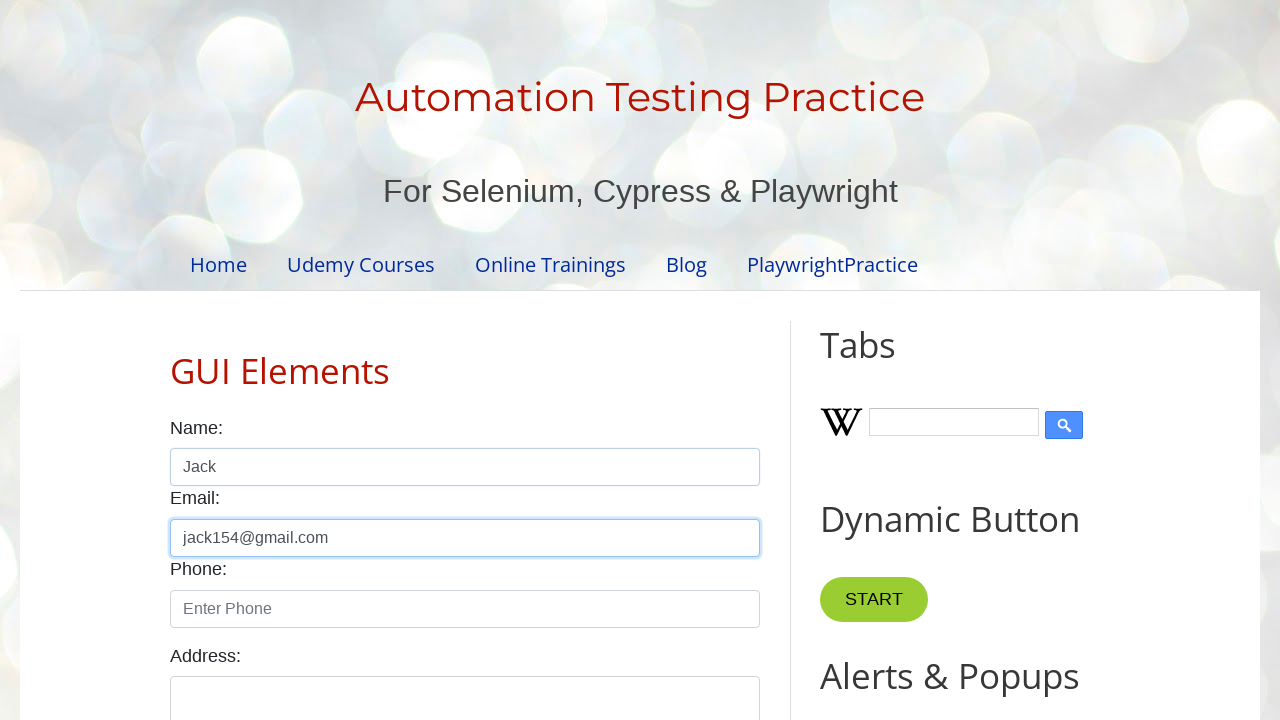

Selected Male radio button at (176, 360) on internal:role=radio[name="Male"s]
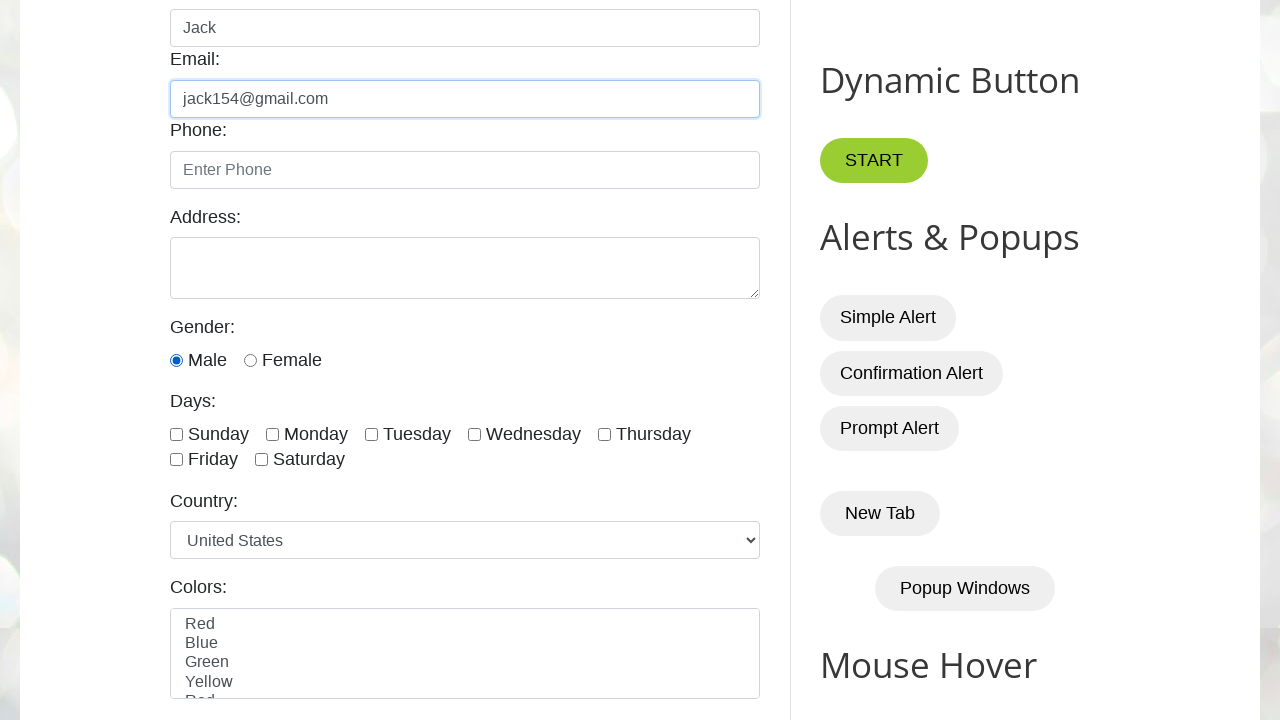

Filled phone field with '9875641238' on #phone
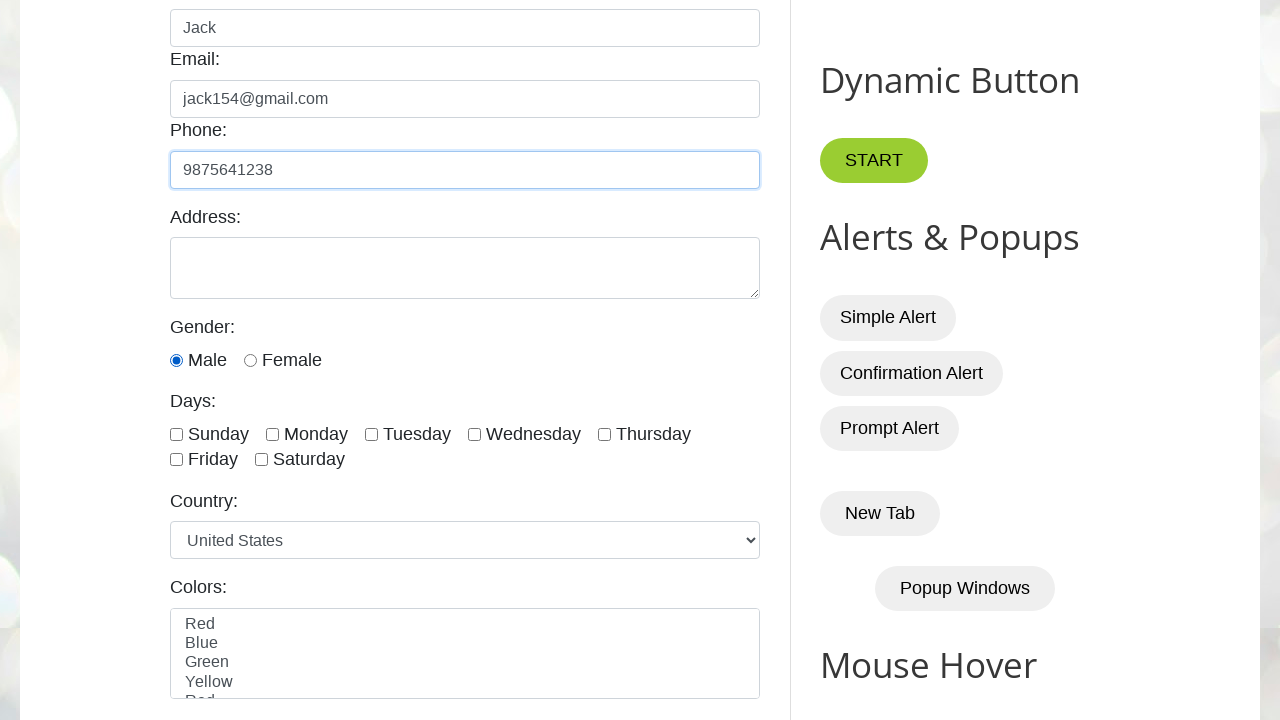

Selected 'Canada' from country dropdown on #country
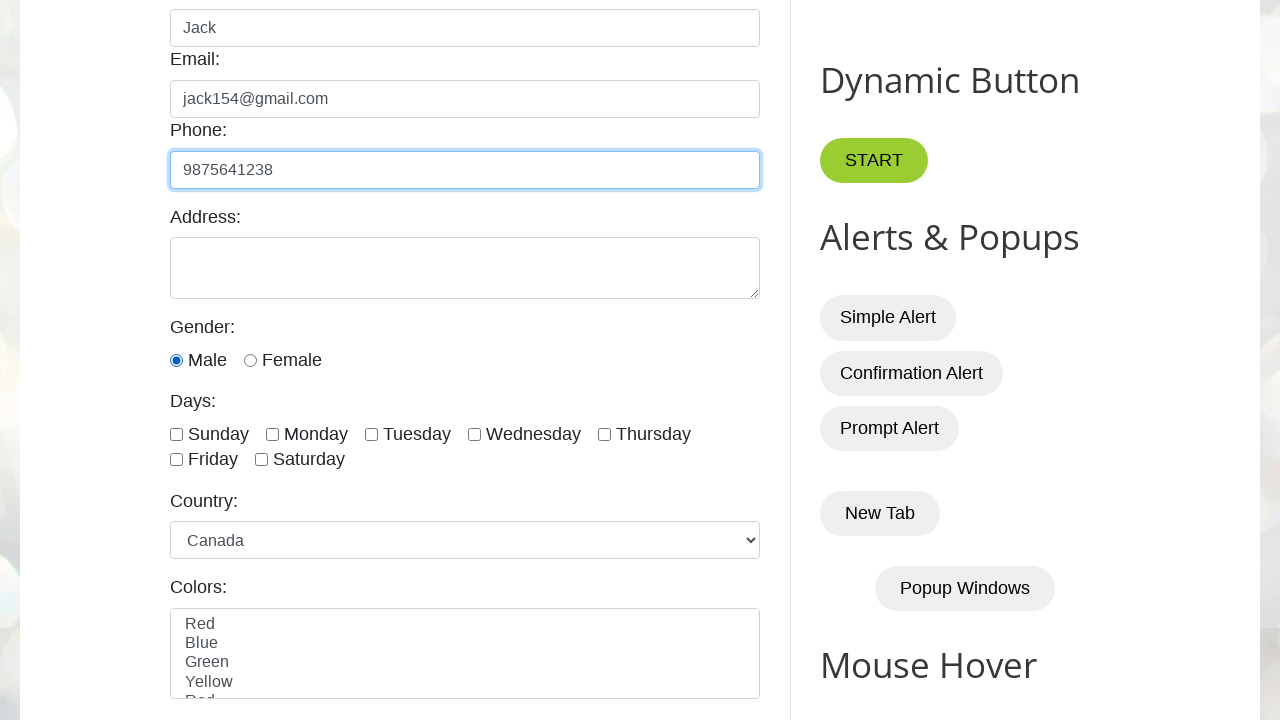

Double-clicked the start button at (874, 161) on .start
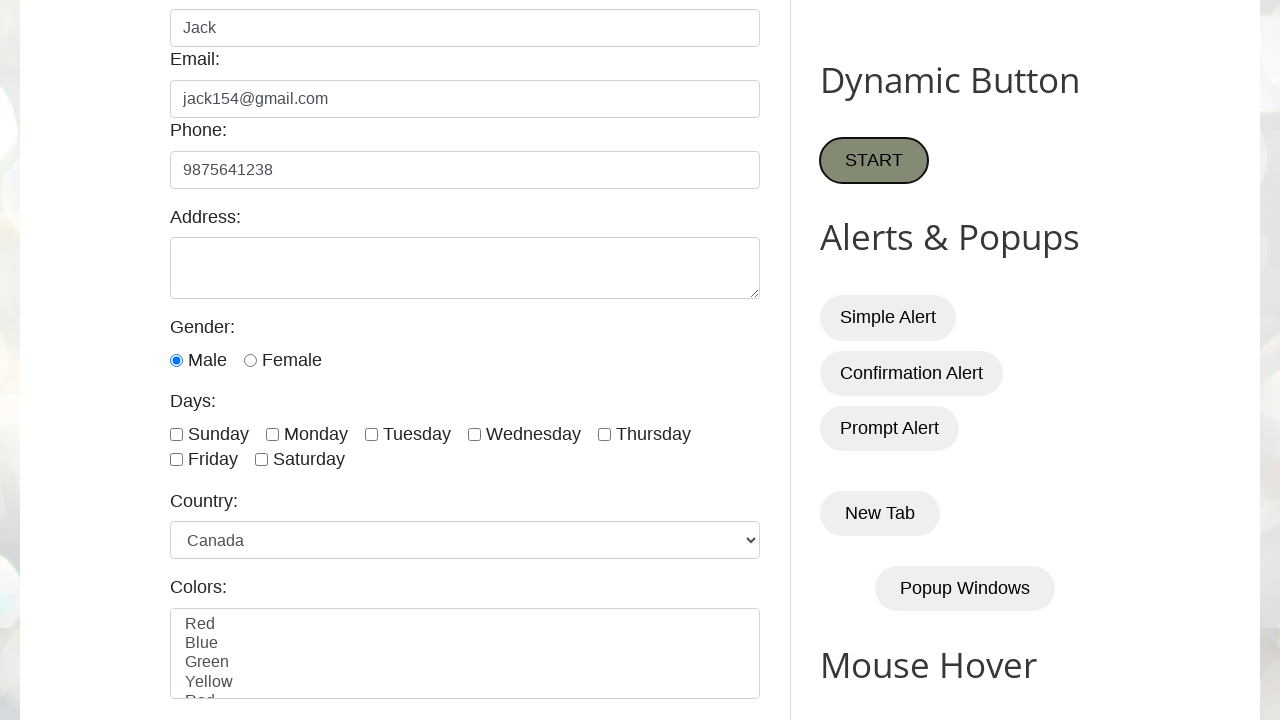

Dragged and dropped element to target location at (1015, 386)
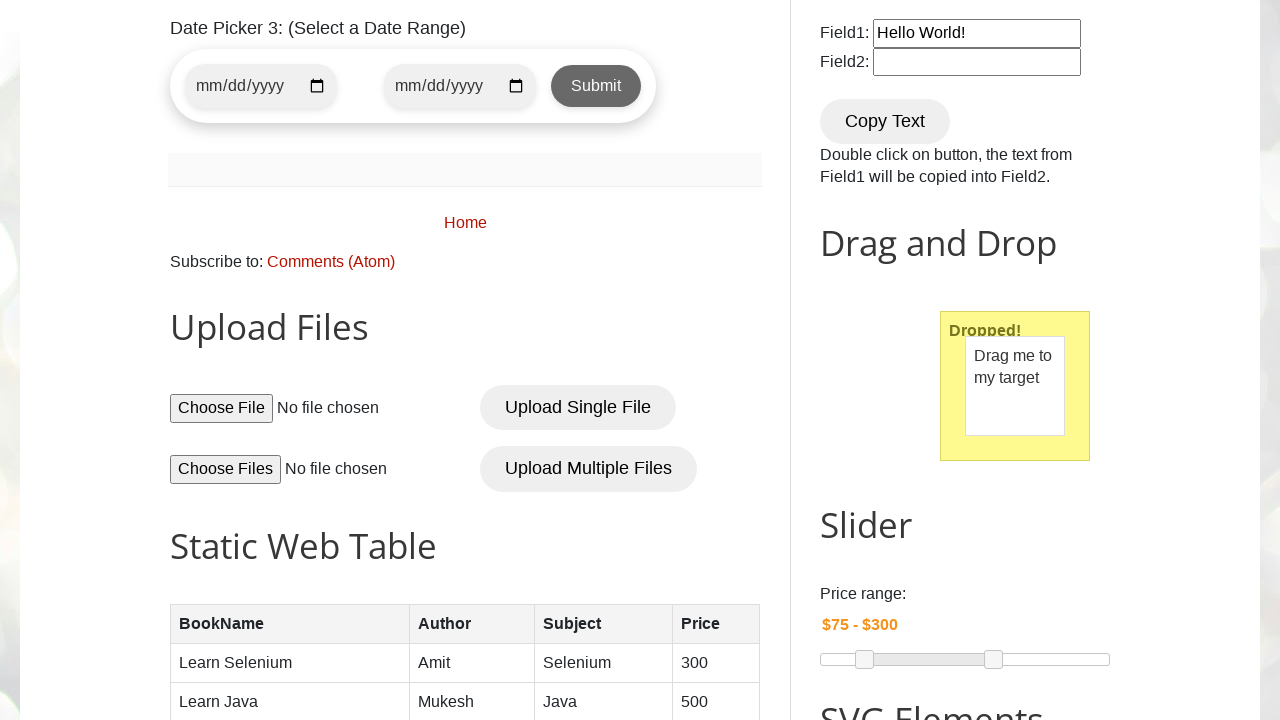

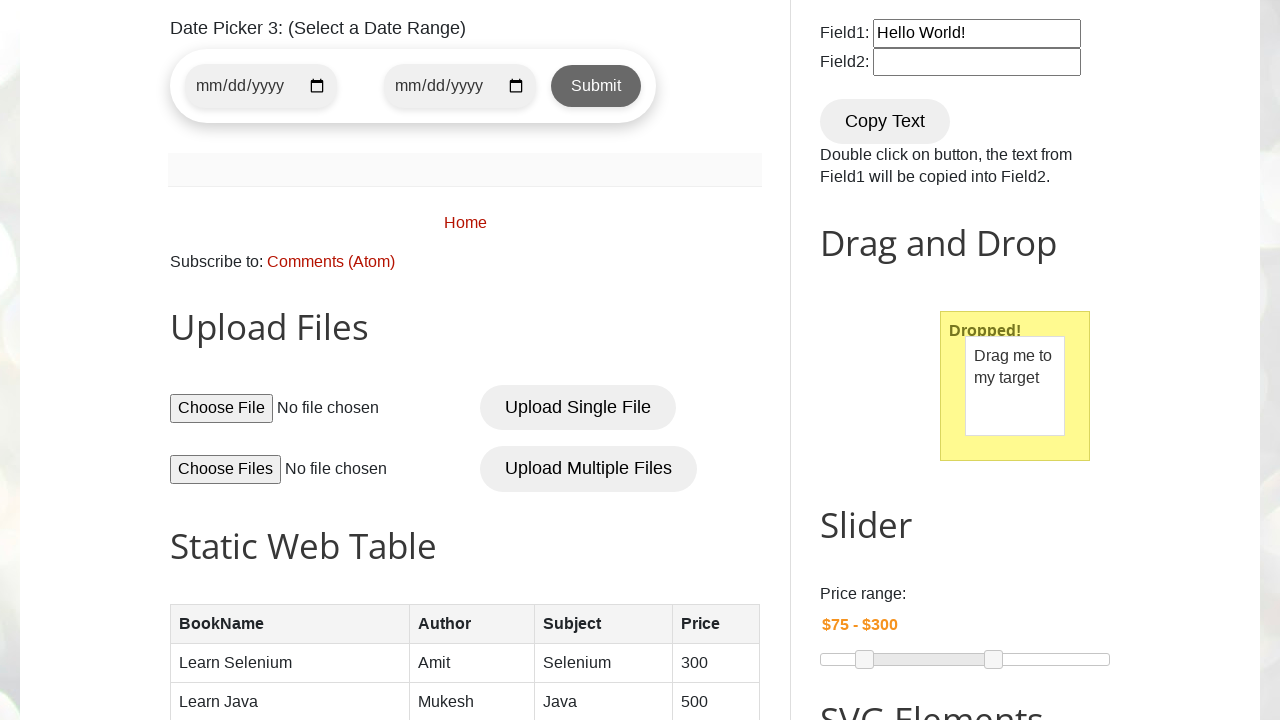